Navigates to the Rostelecom authorization page and verifies that the page heading displays "Авторизация" (Authorization)

Starting URL: https://b2c.passport.rt.ru/

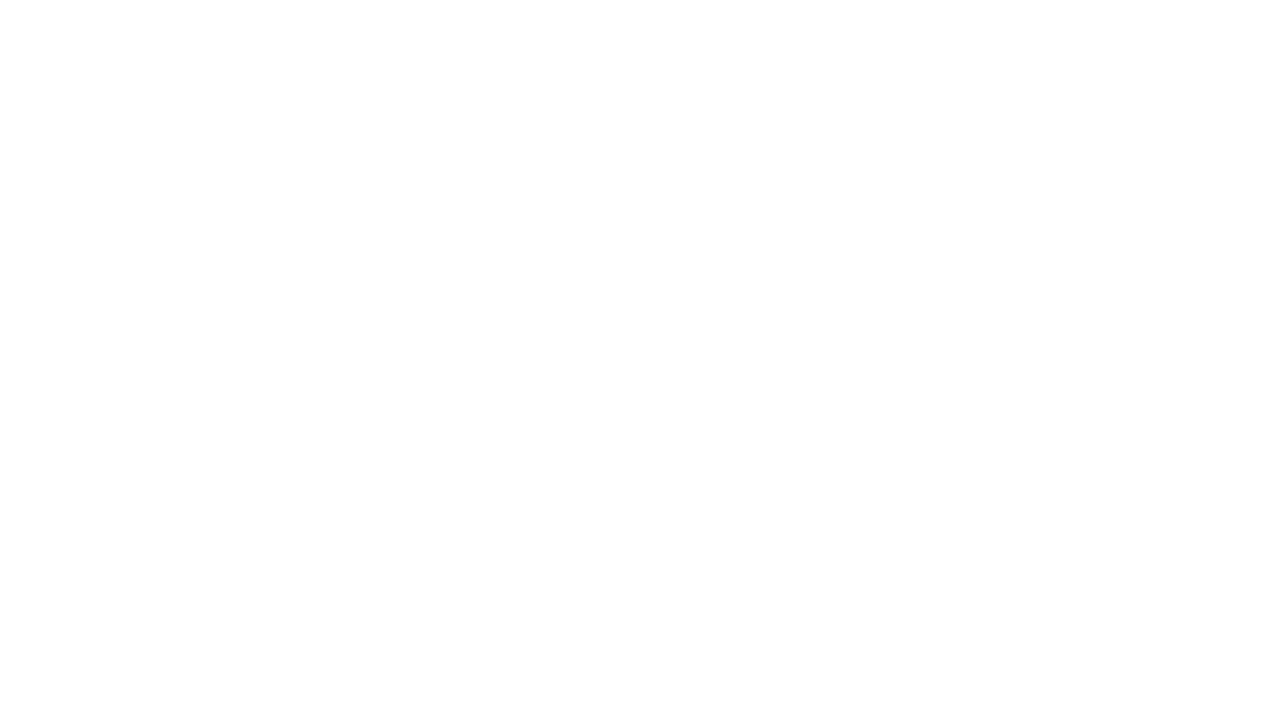

Waited for h1 heading to load on Rostelecom authorization page
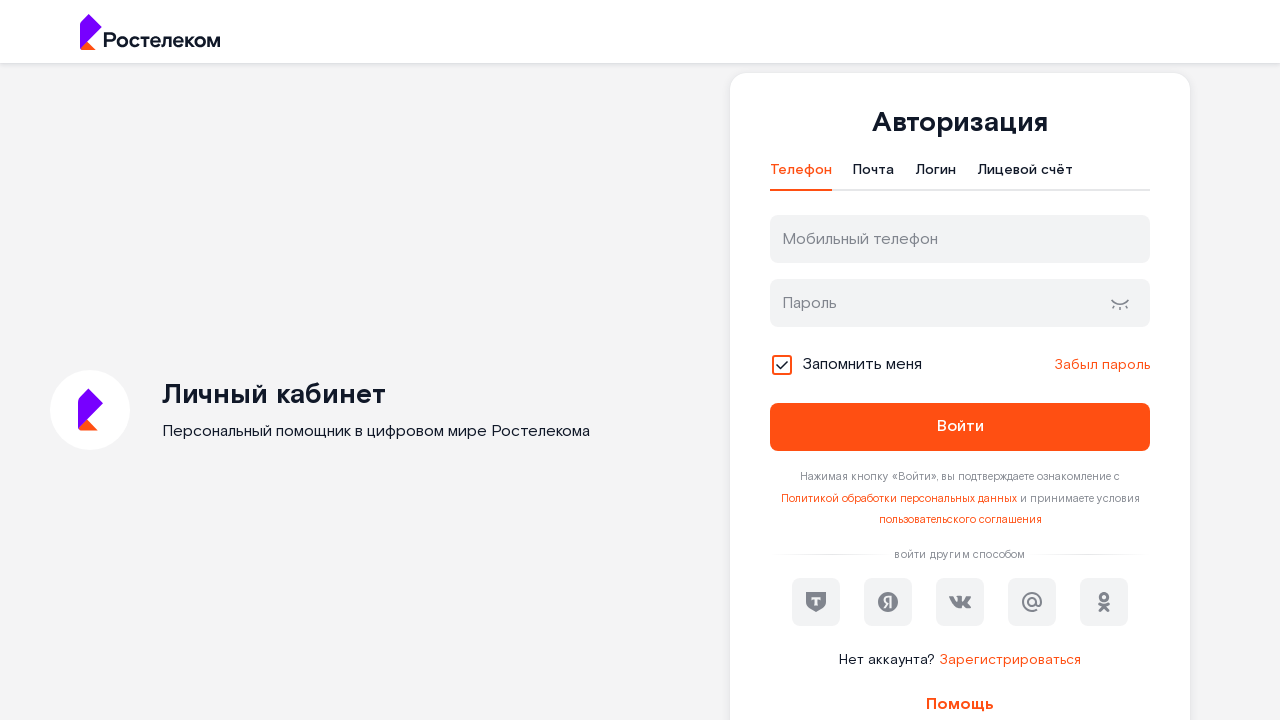

Located h1 heading element
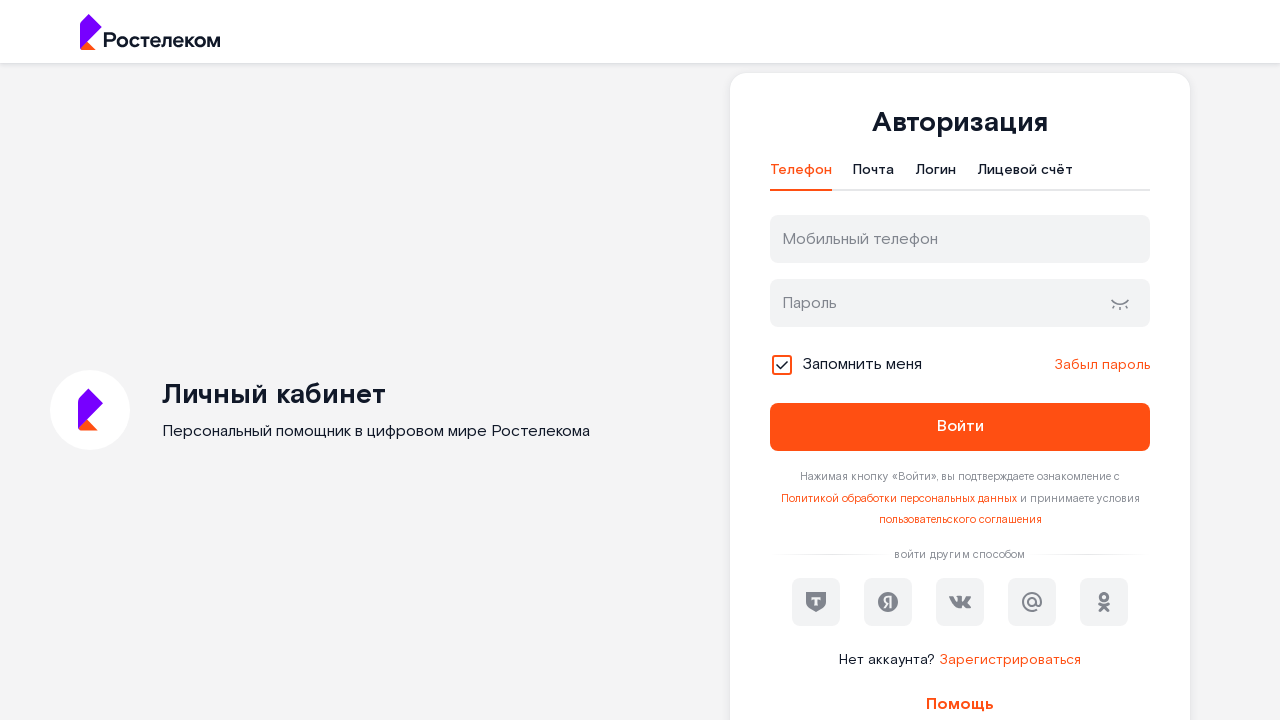

Verified page heading displays 'Авторизация' (Authorization)
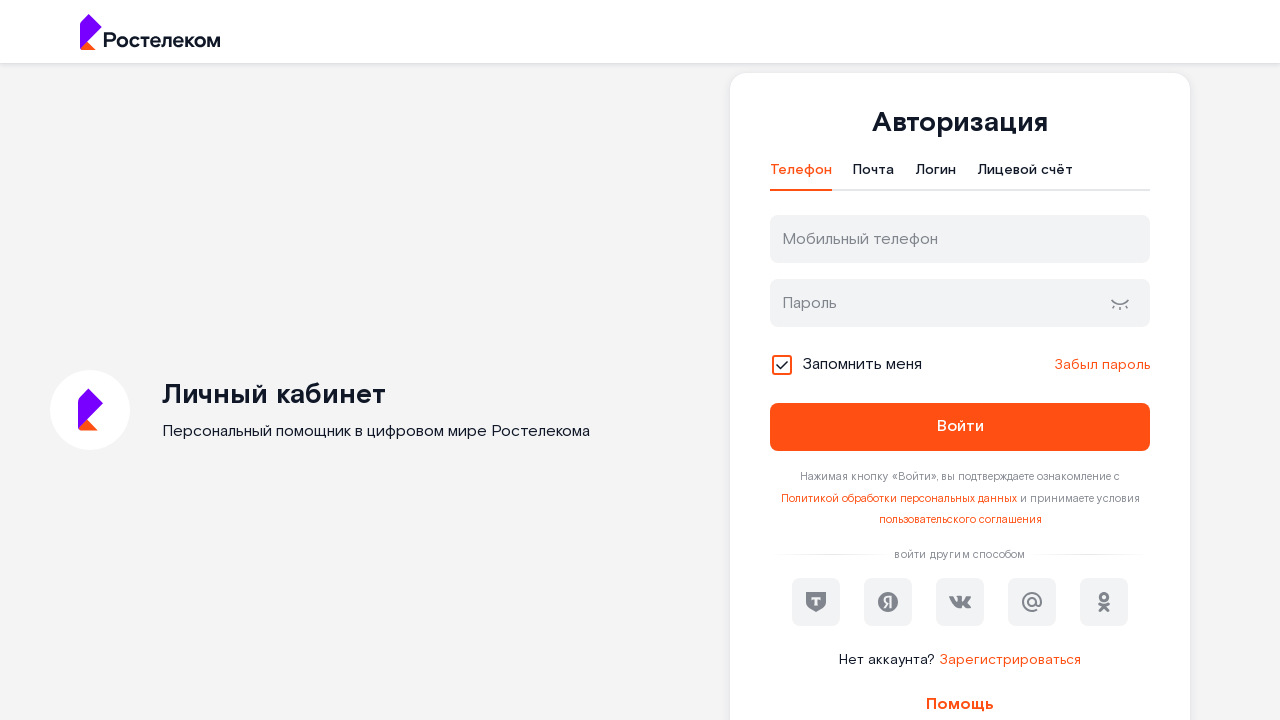

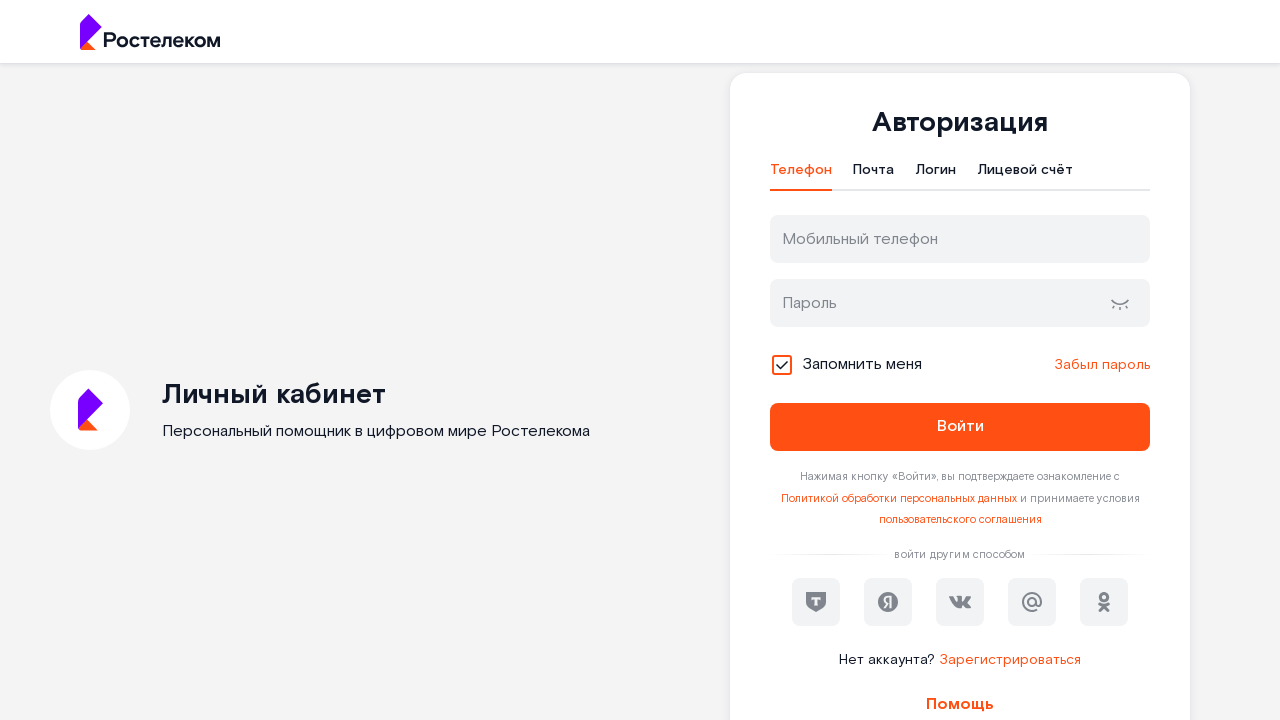